Tests registration form validation by submitting empty data and verifying that all required field error messages are displayed

Starting URL: https://alada.vn/tai-khoan/dang-ky.html

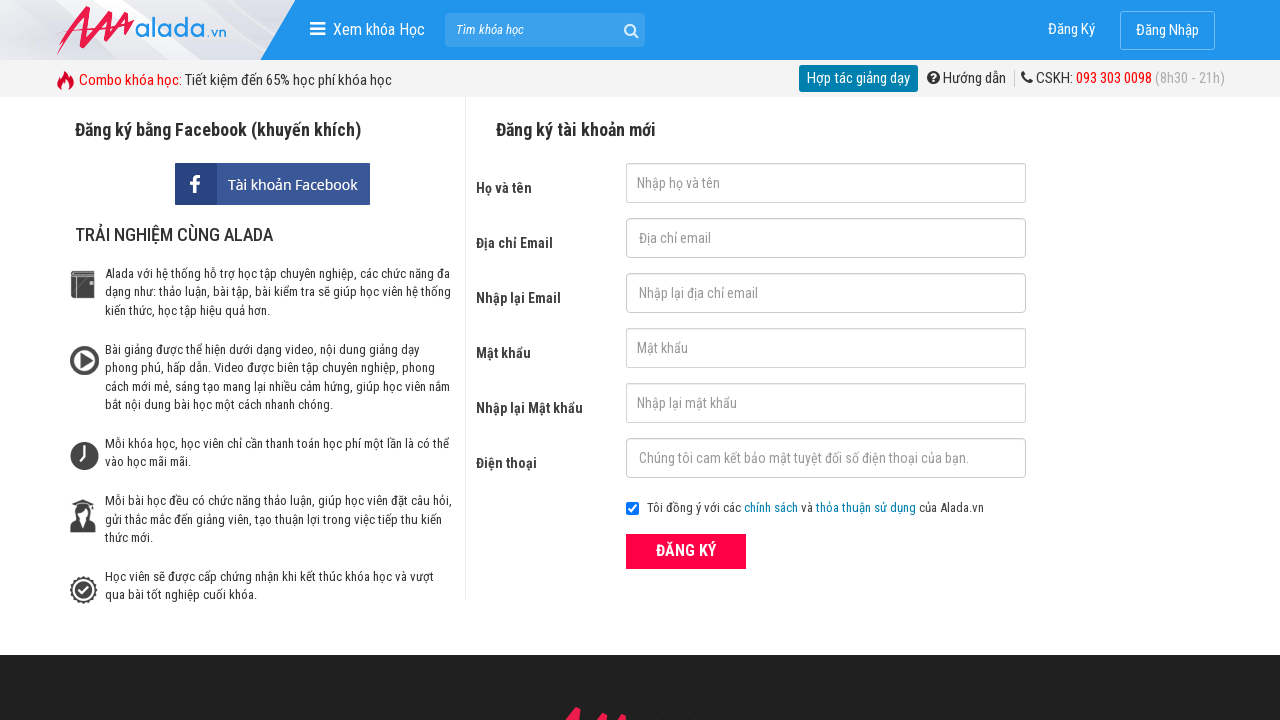

Cleared first name field on #txtFirstname
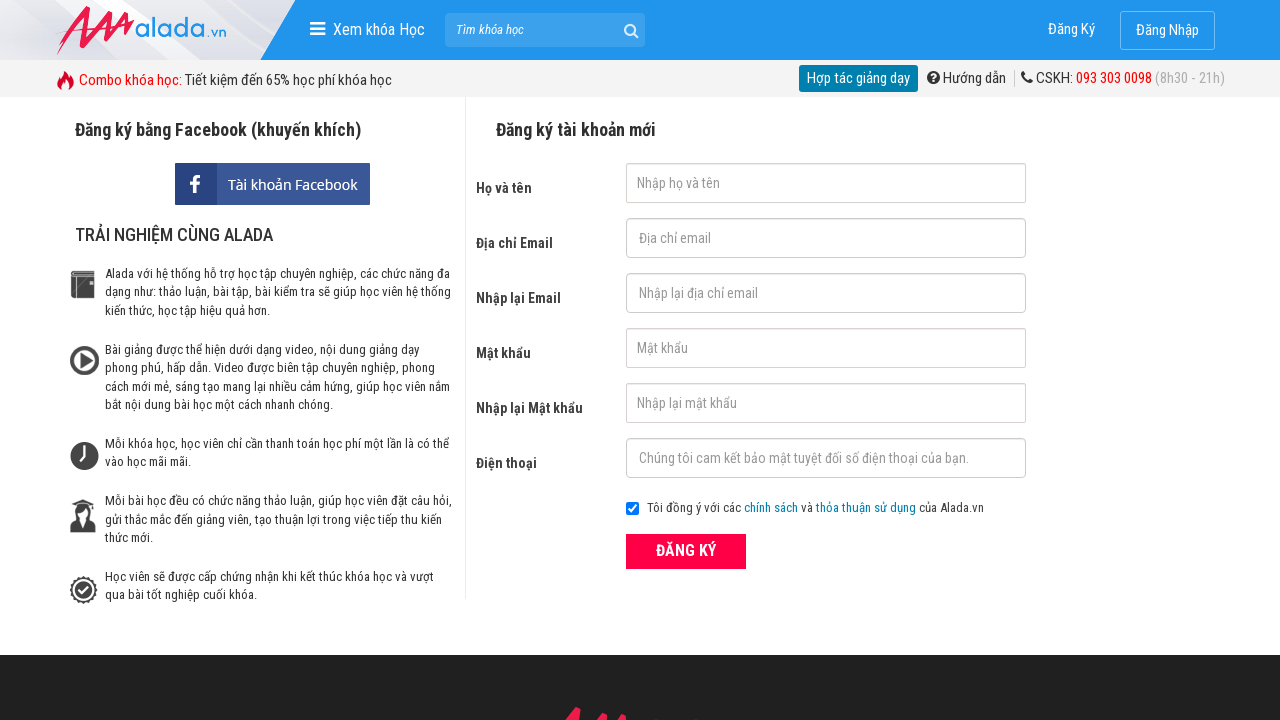

Cleared email field on #txtEmail
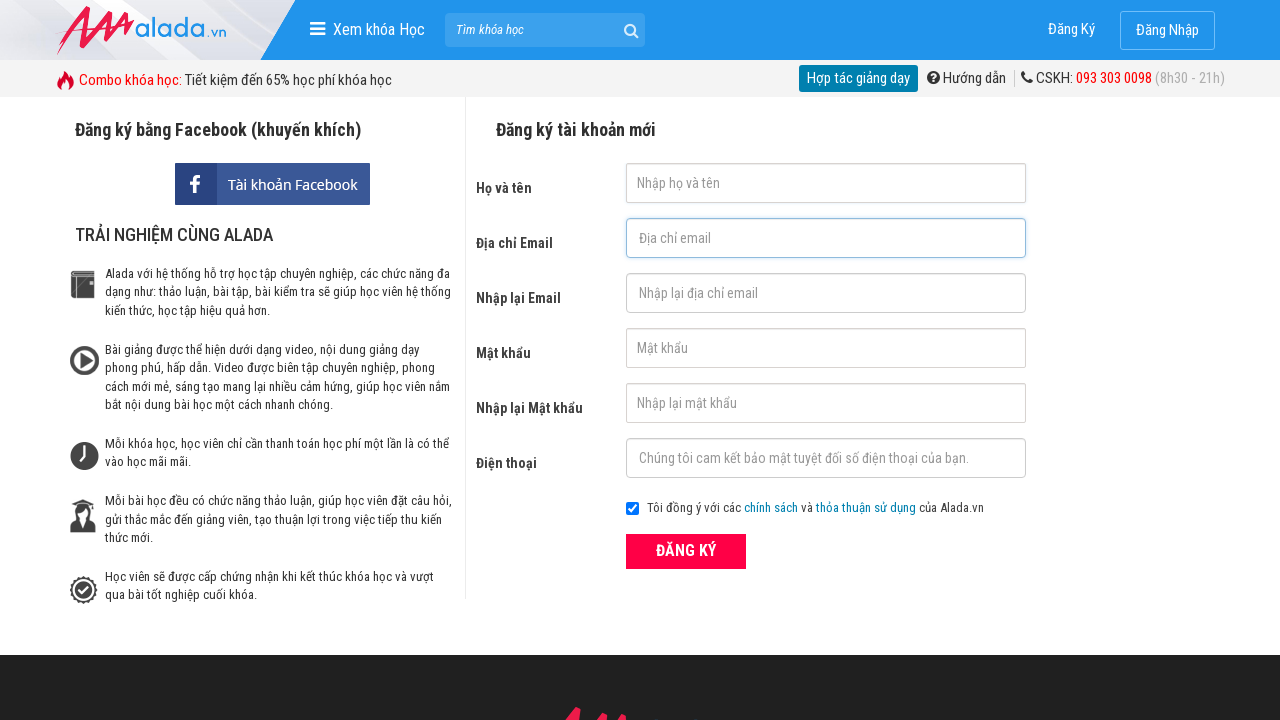

Cleared confirm email field on #txtCEmail
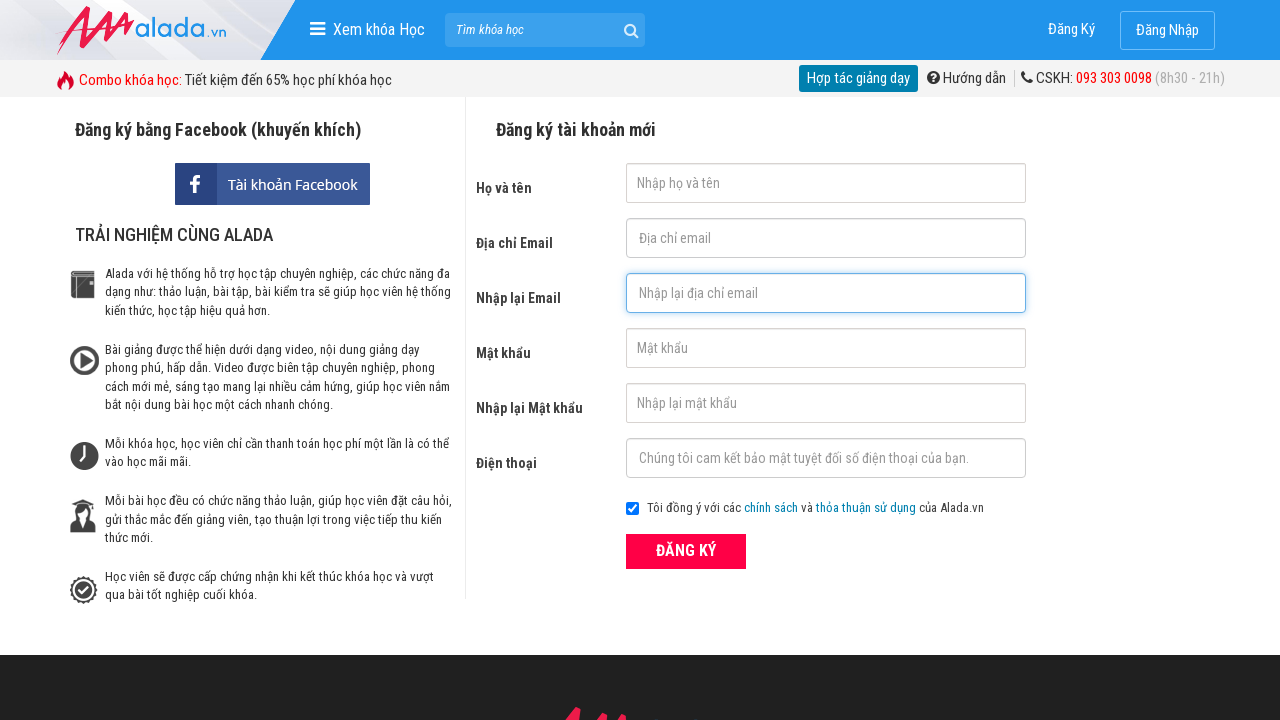

Cleared password field on #txtPassword
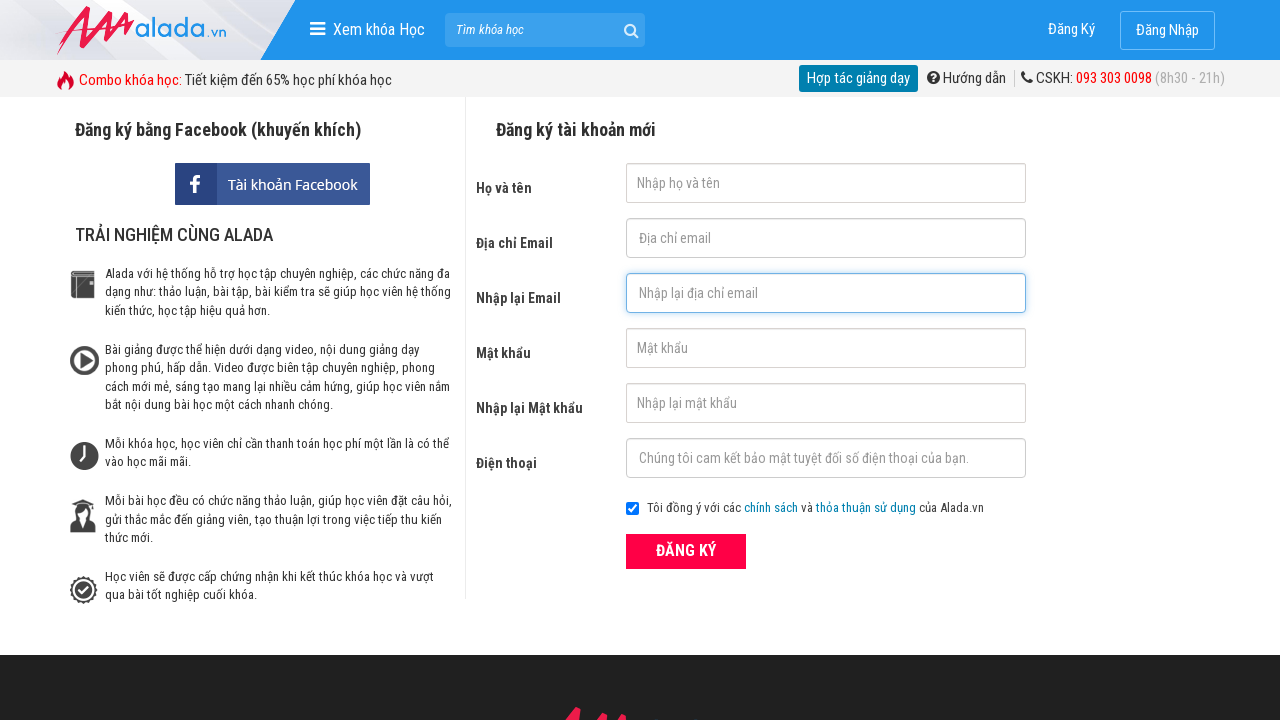

Cleared confirm password field on #txtCPassword
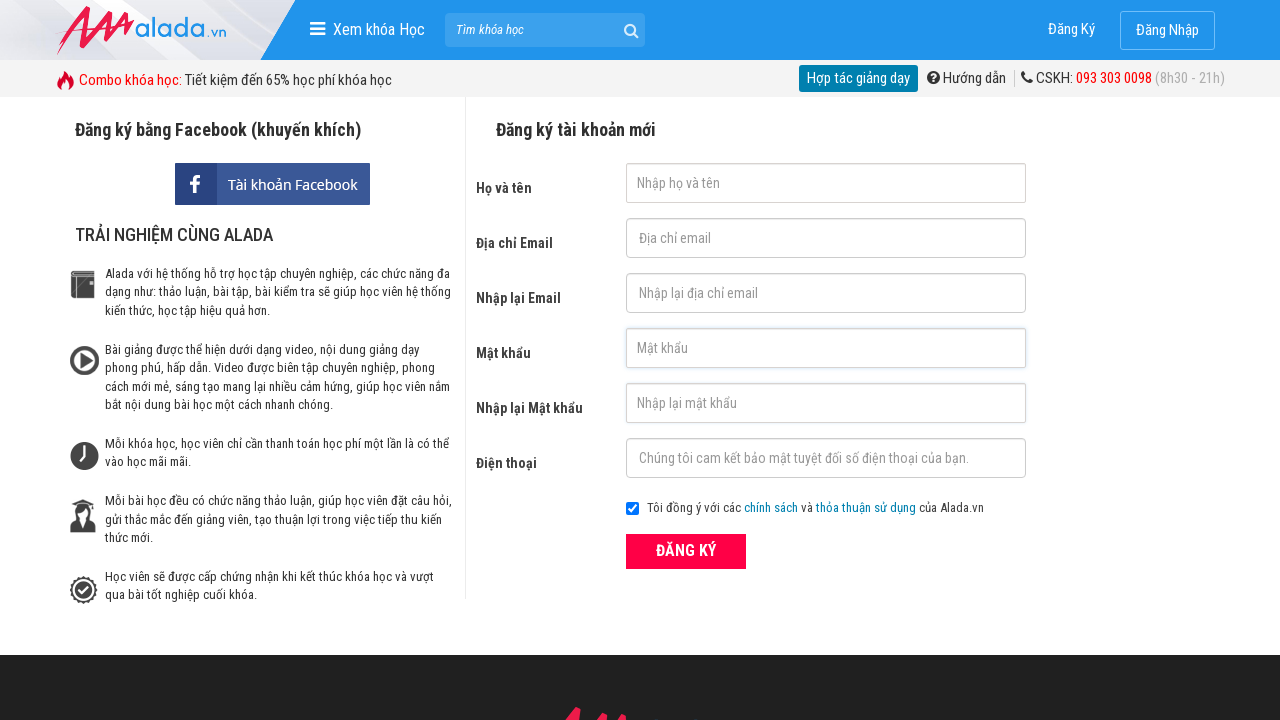

Cleared phone field on #txtPhone
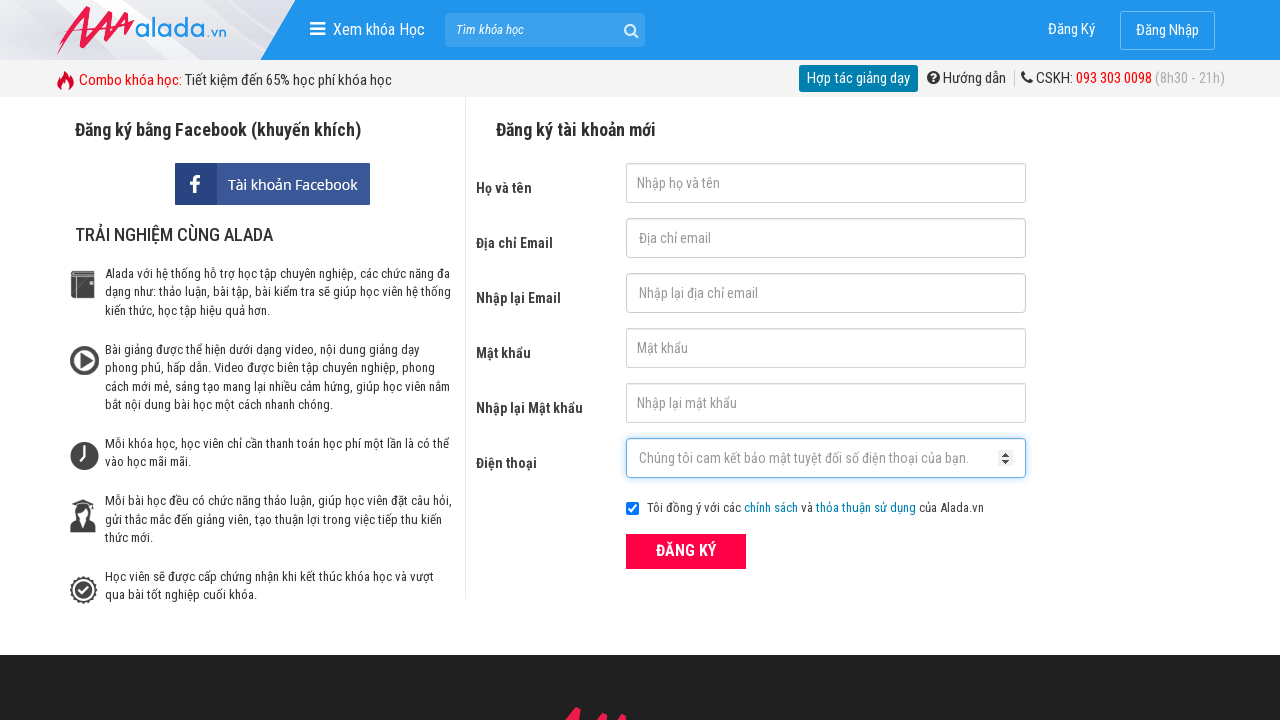

Clicked register button with empty form data at (686, 551) on xpath=//button[text()='ĐĂNG KÝ' and @type='submit']
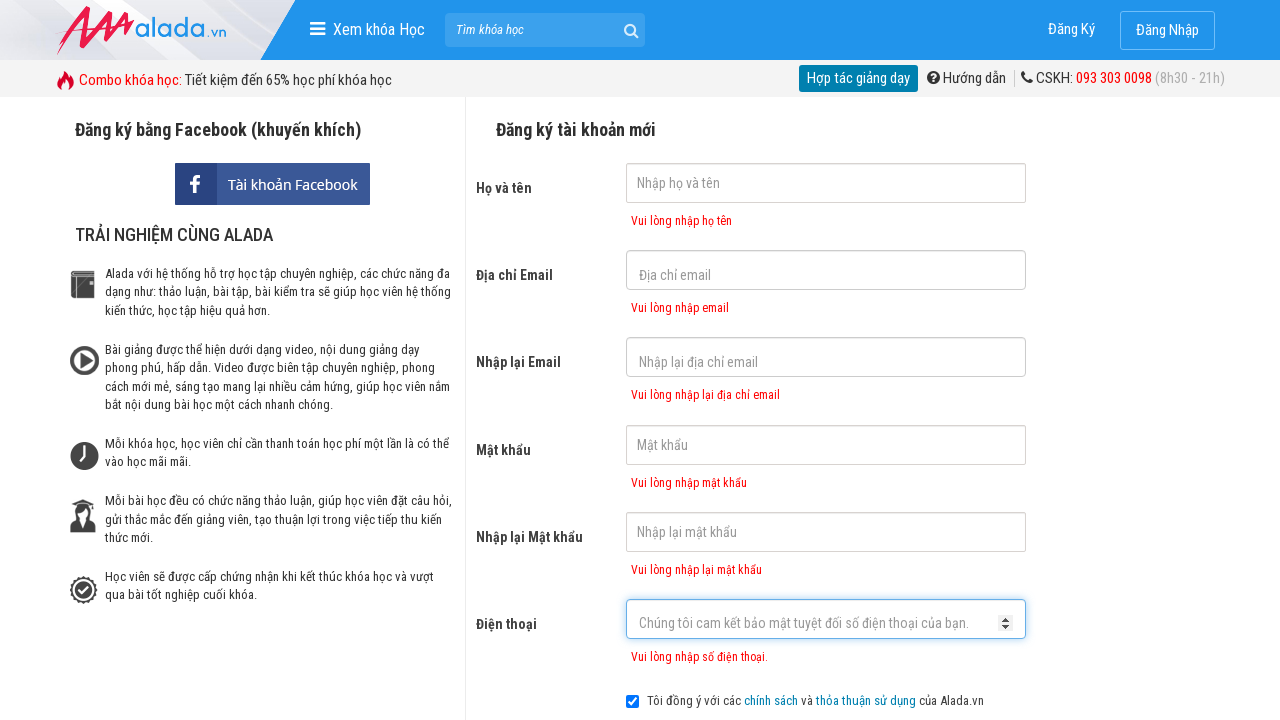

First name error message appeared
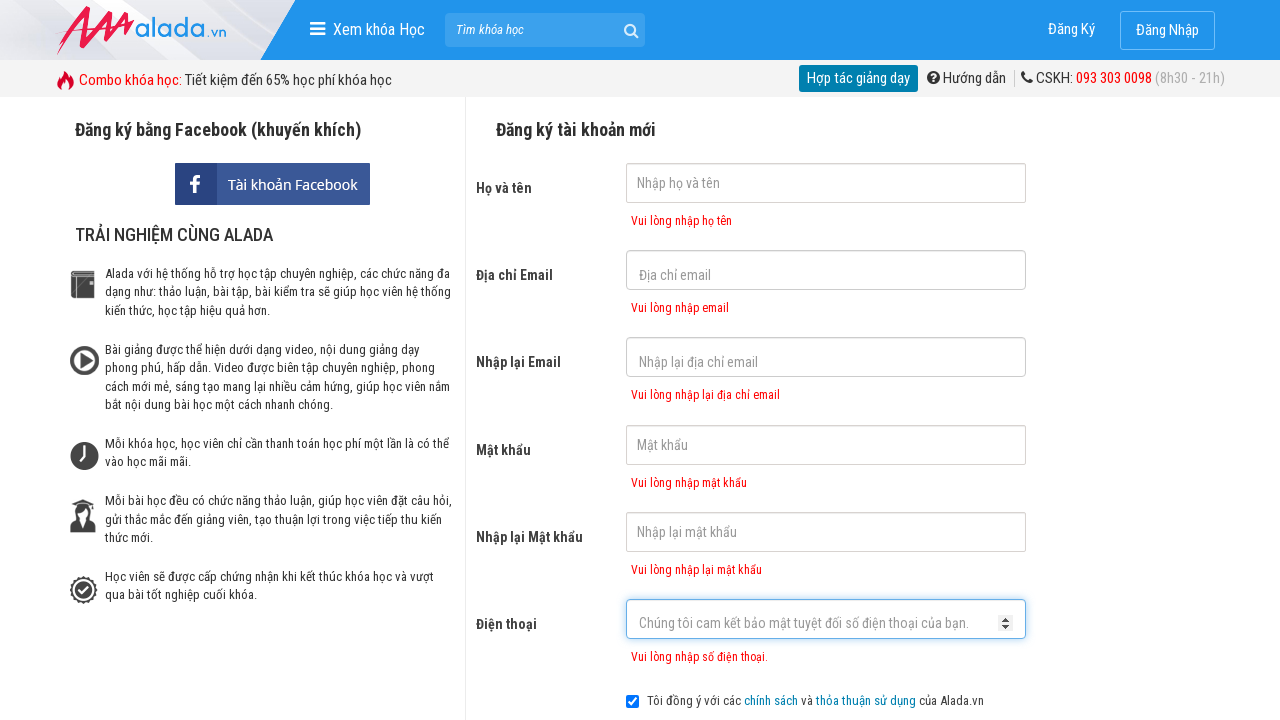

Email error message appeared
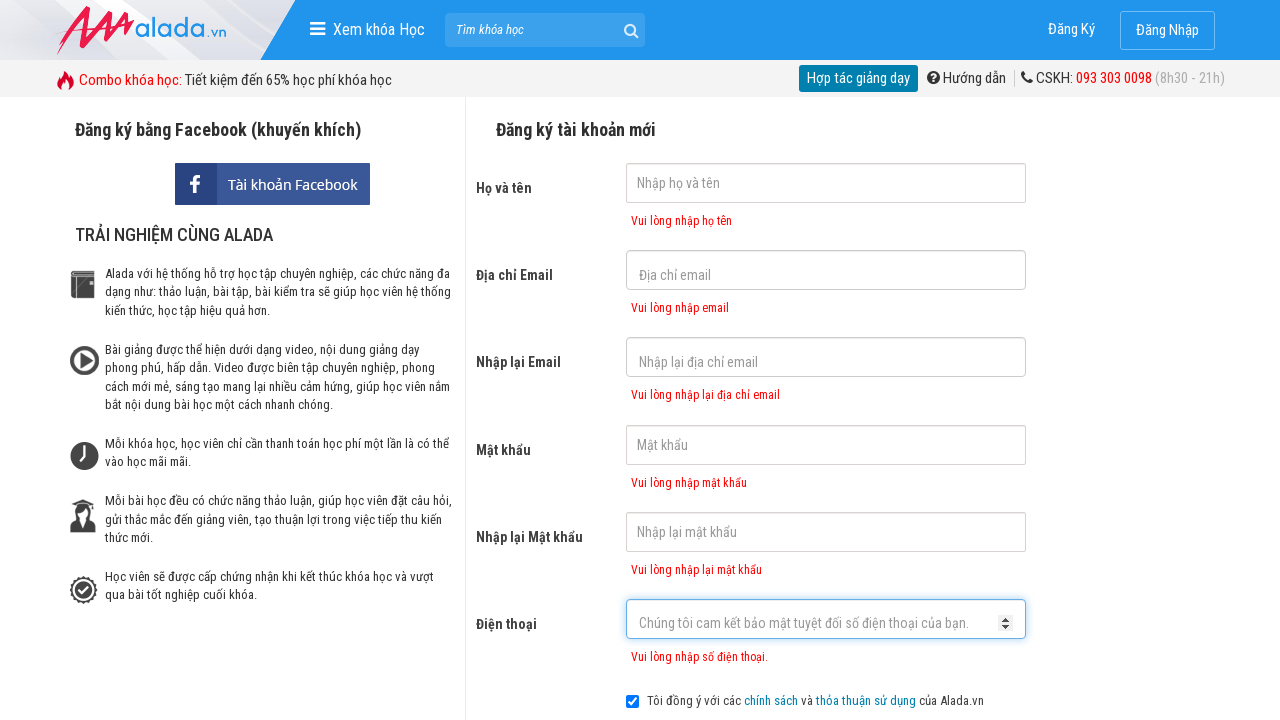

Confirm email error message appeared
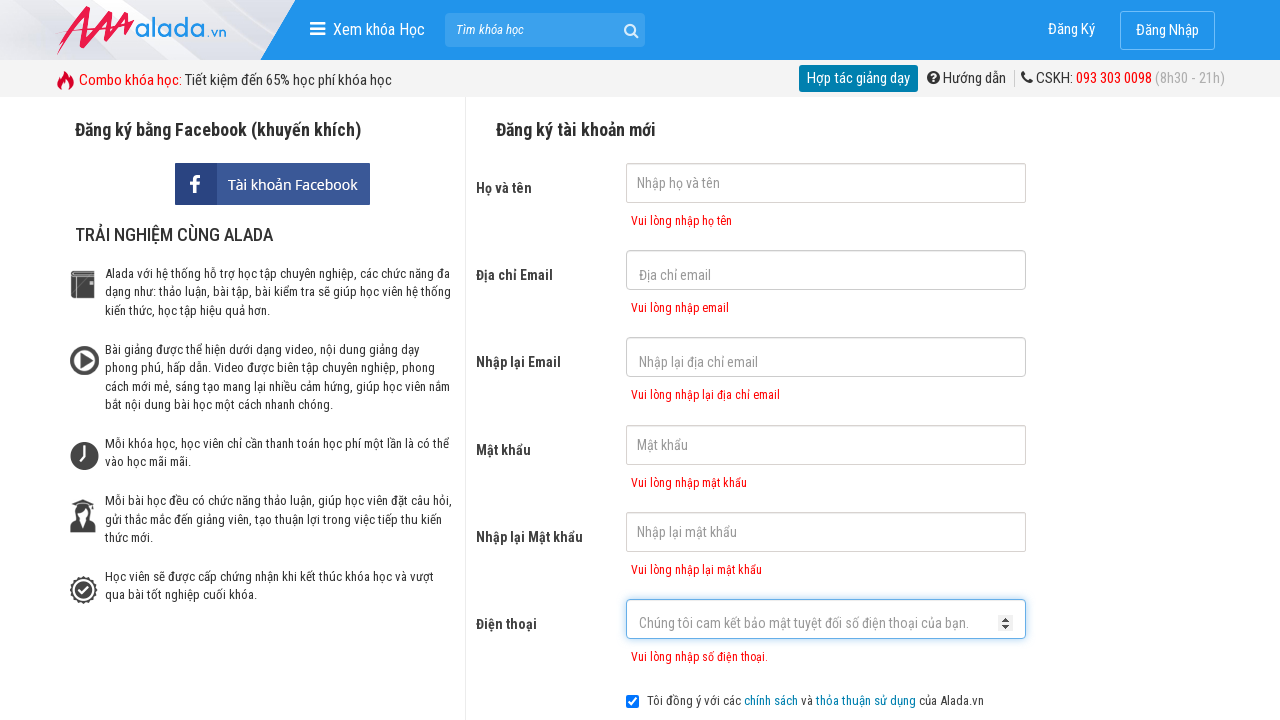

Password error message appeared
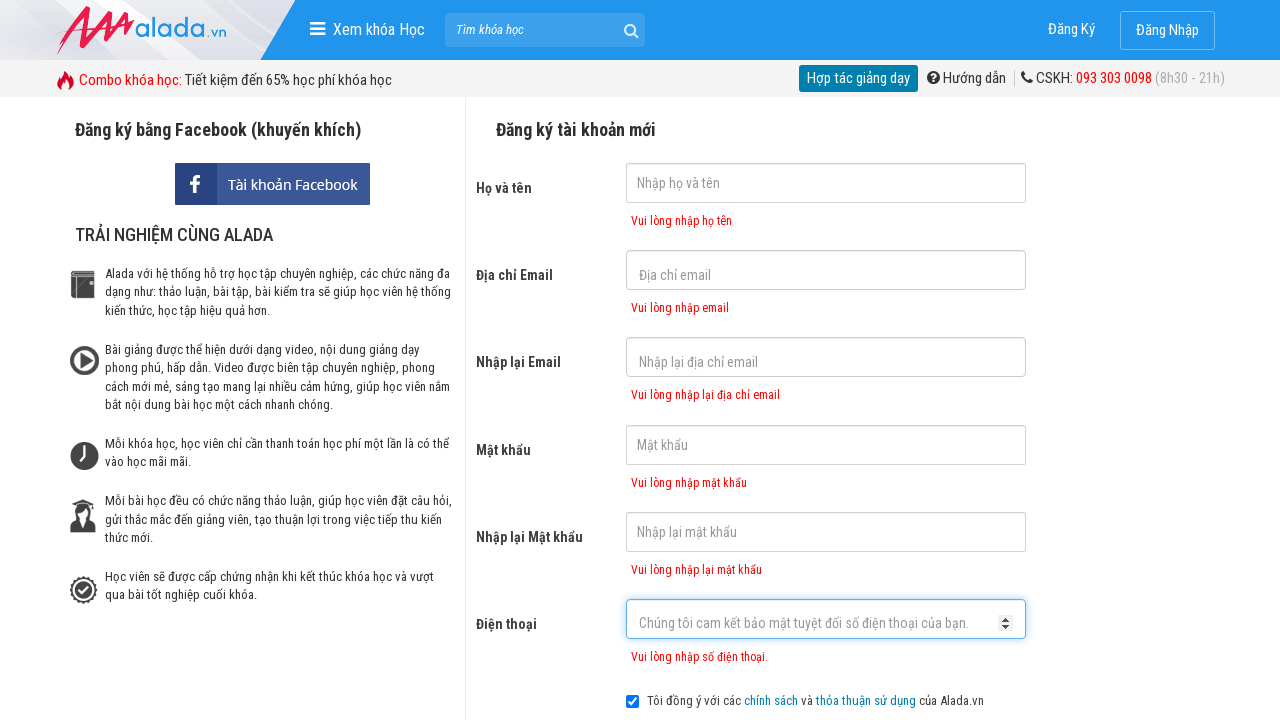

Confirm password error message appeared
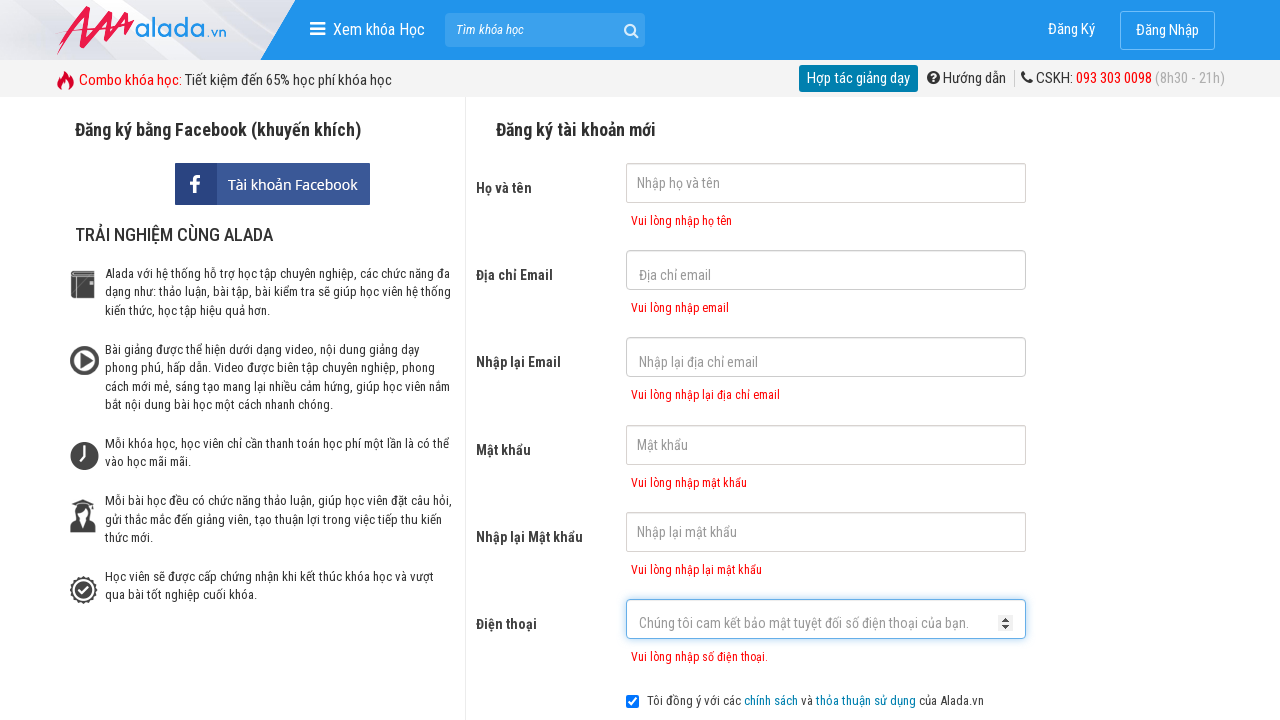

Phone error message appeared
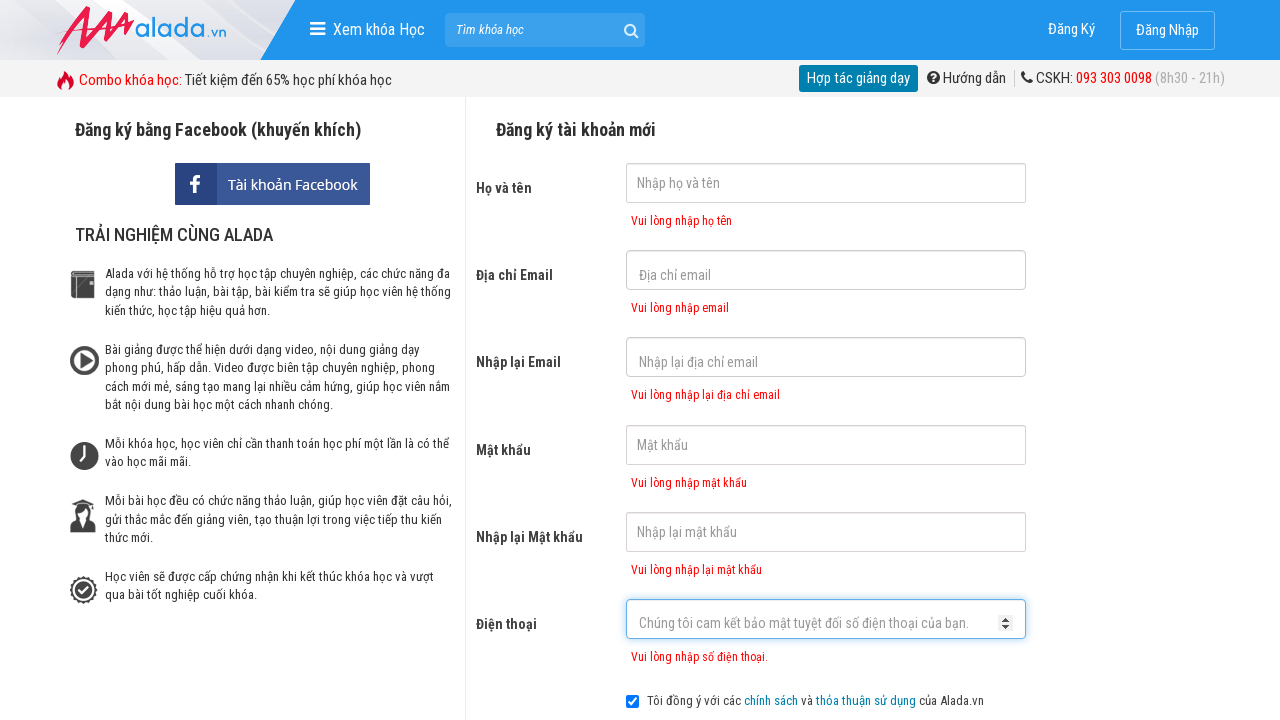

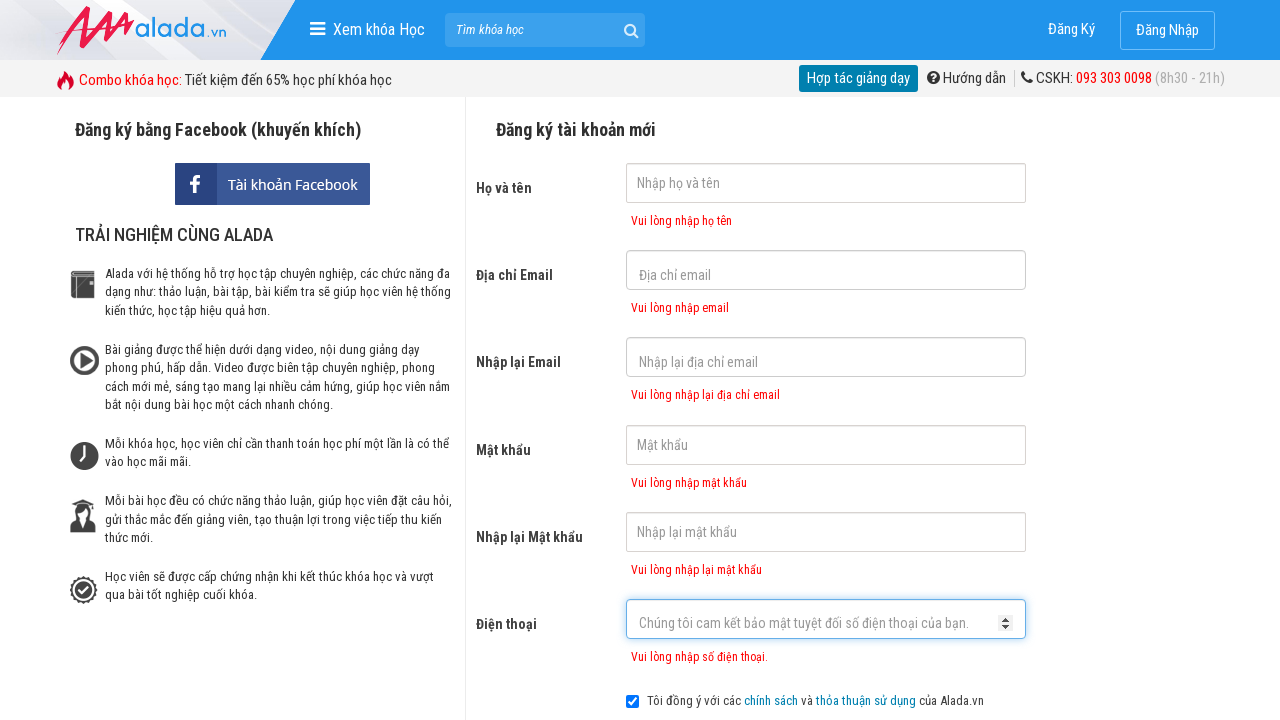